Tests the Jelly Belly single flavors page by clicking on a specific flavor button (7up) and waiting for the description container to appear

Starting URL: https://www.jellybelly.com/jelly-belly-single-flavors

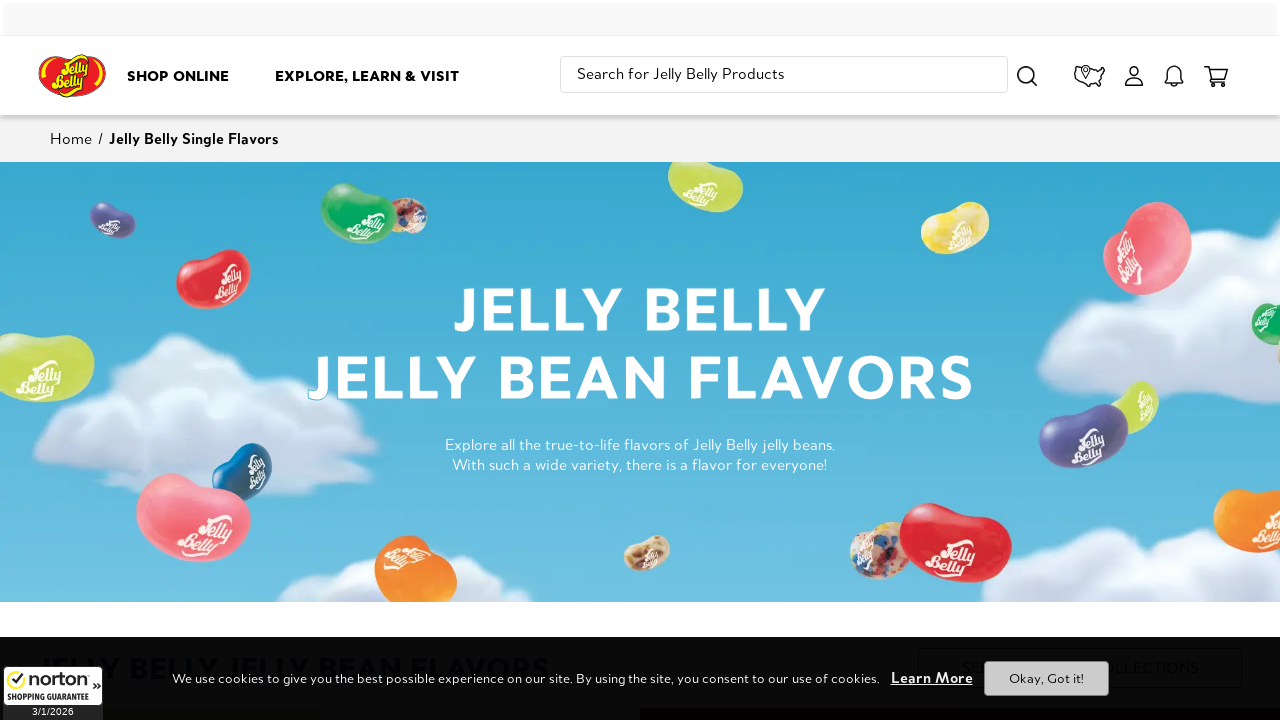

Clicked on the 7up flavor button at (160, 361) on xpath=//*[@id="7up"]/button
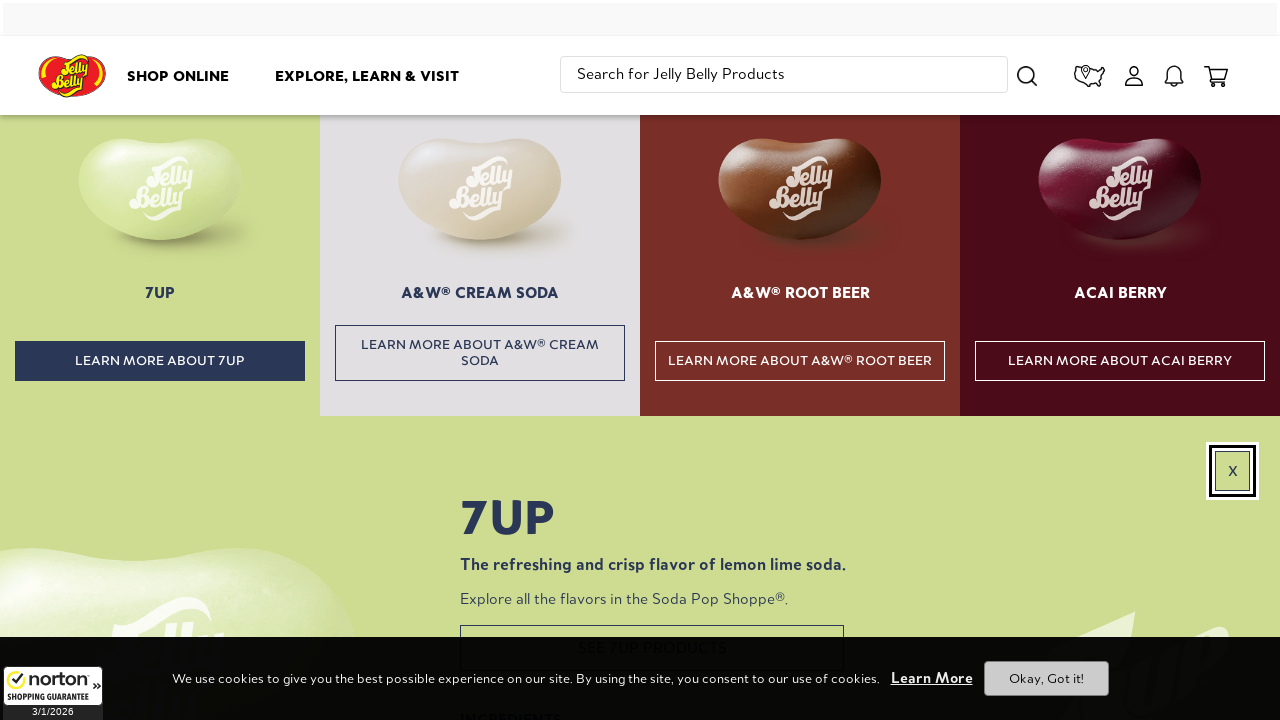

Description container appeared after clicking 7up flavor
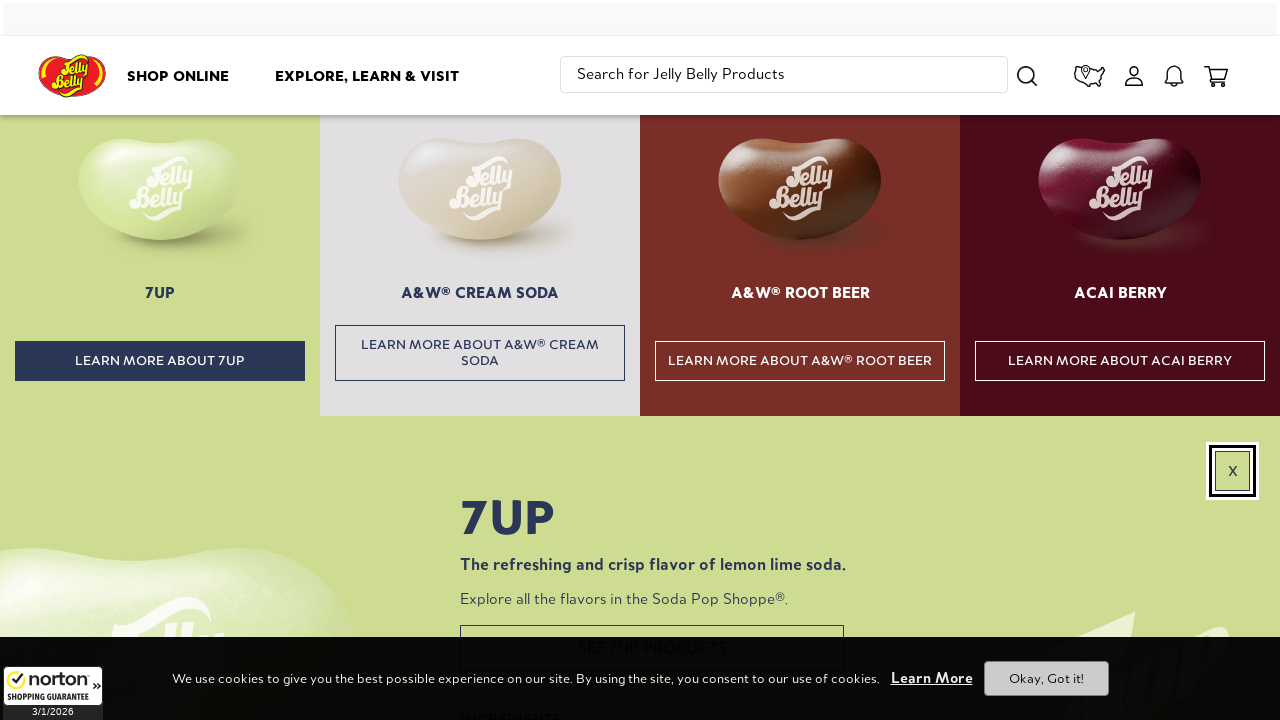

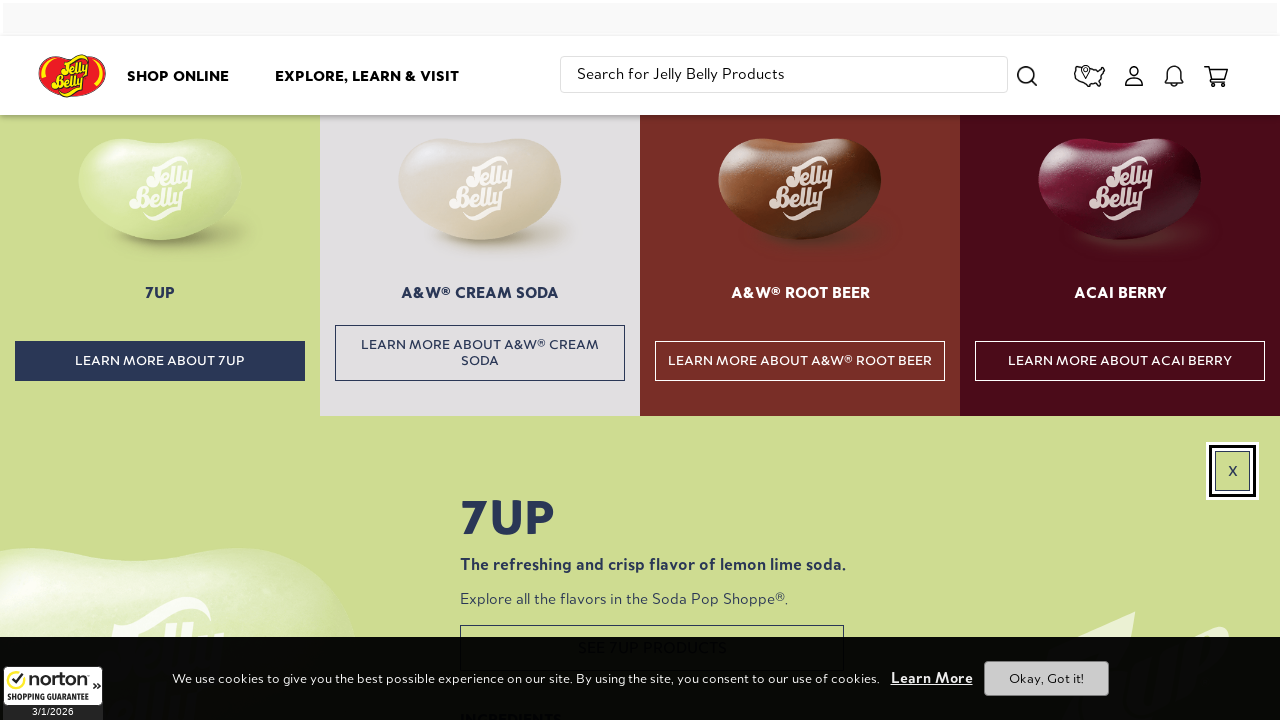